Tests the sign-up functionality on demoblaze.com by filling in registration form fields and handling the resulting alert

Starting URL: https://www.demoblaze.com

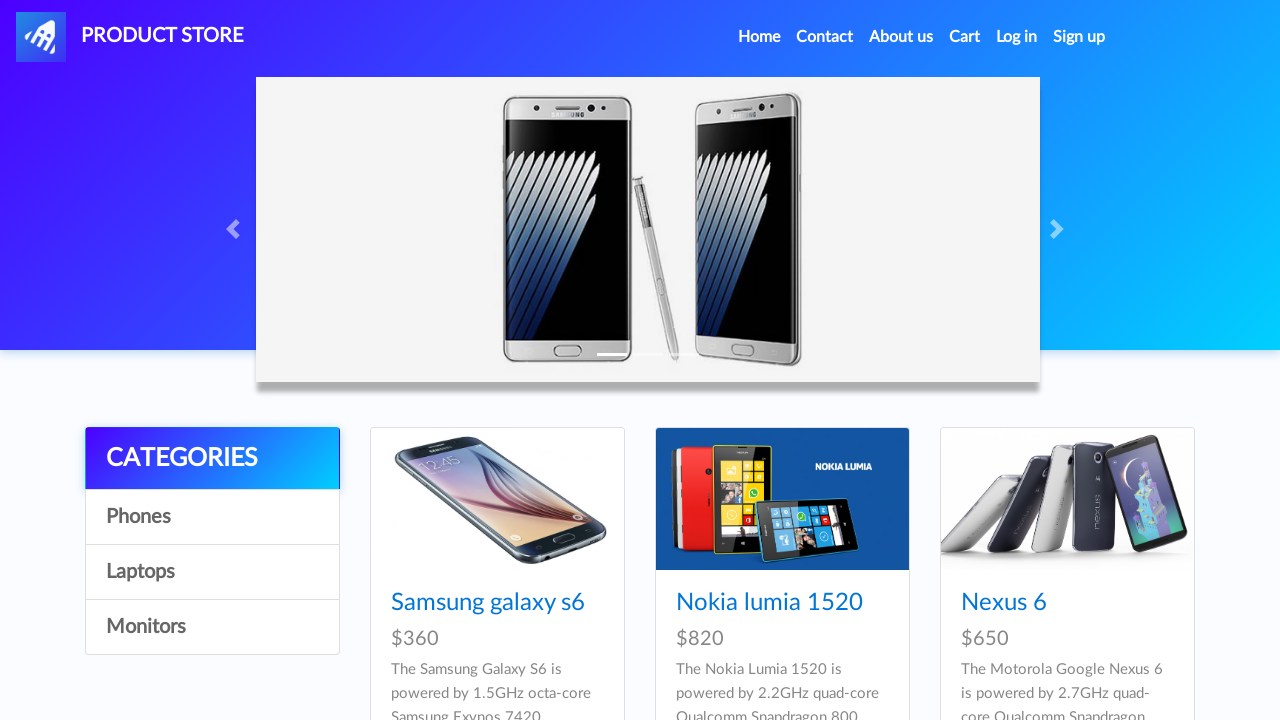

Clicked the 'Sign up' button at (1079, 37) on xpath=//a[contains(text(), 'Sign up')]
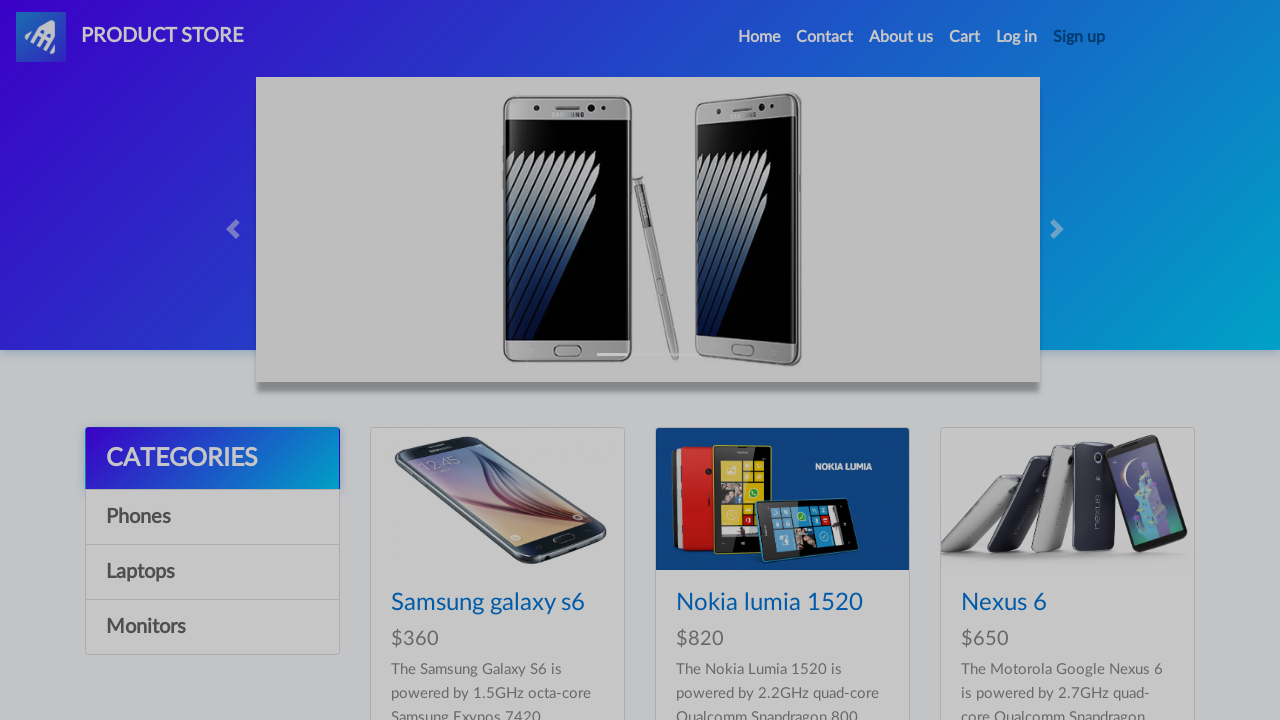

Sign up modal appeared with username field visible
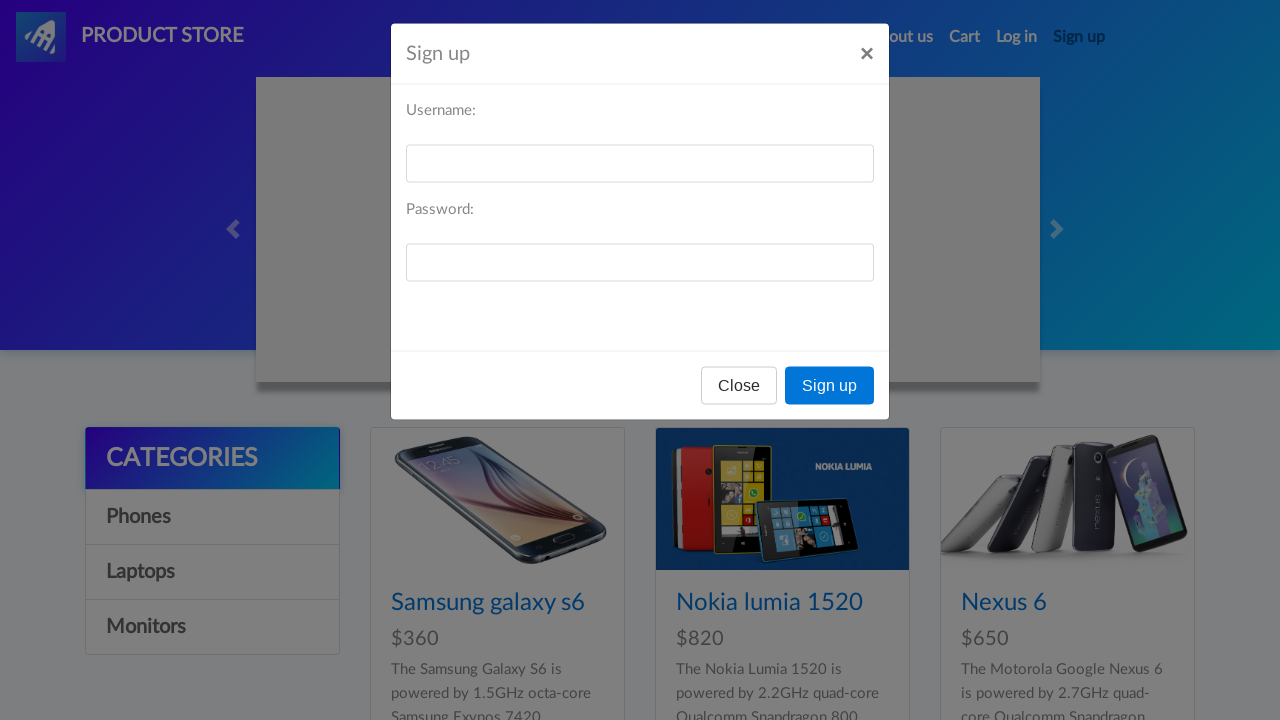

Filled username field with 'testuser847' on #sign-username
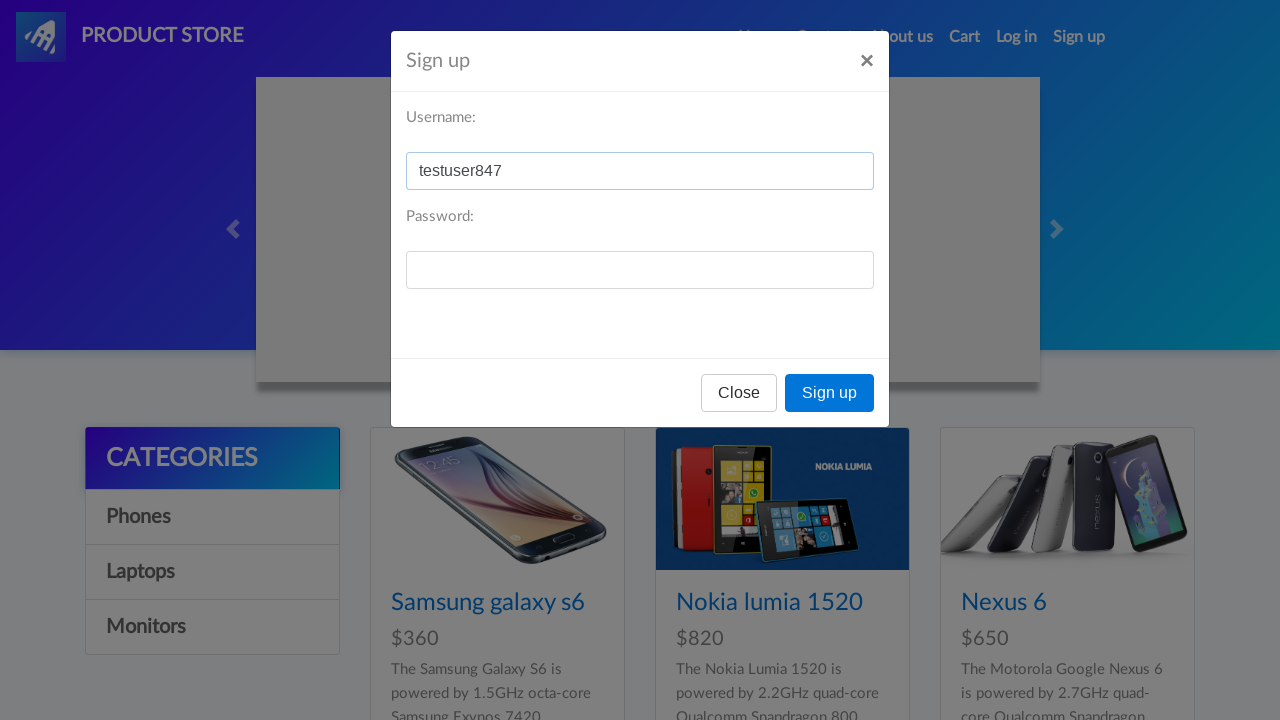

Filled password field with 'testpass2024' on #sign-password
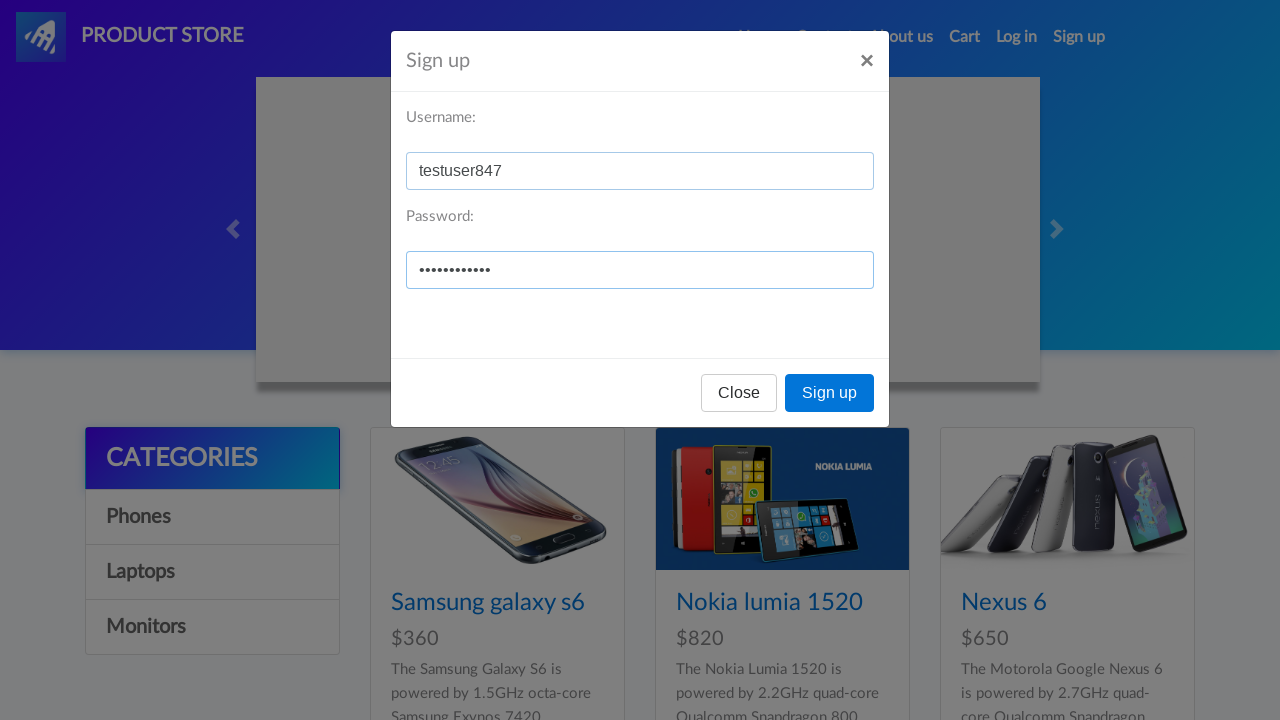

Clicked the Sign up button in the modal at (830, 393) on xpath=//button[text()='Sign up']
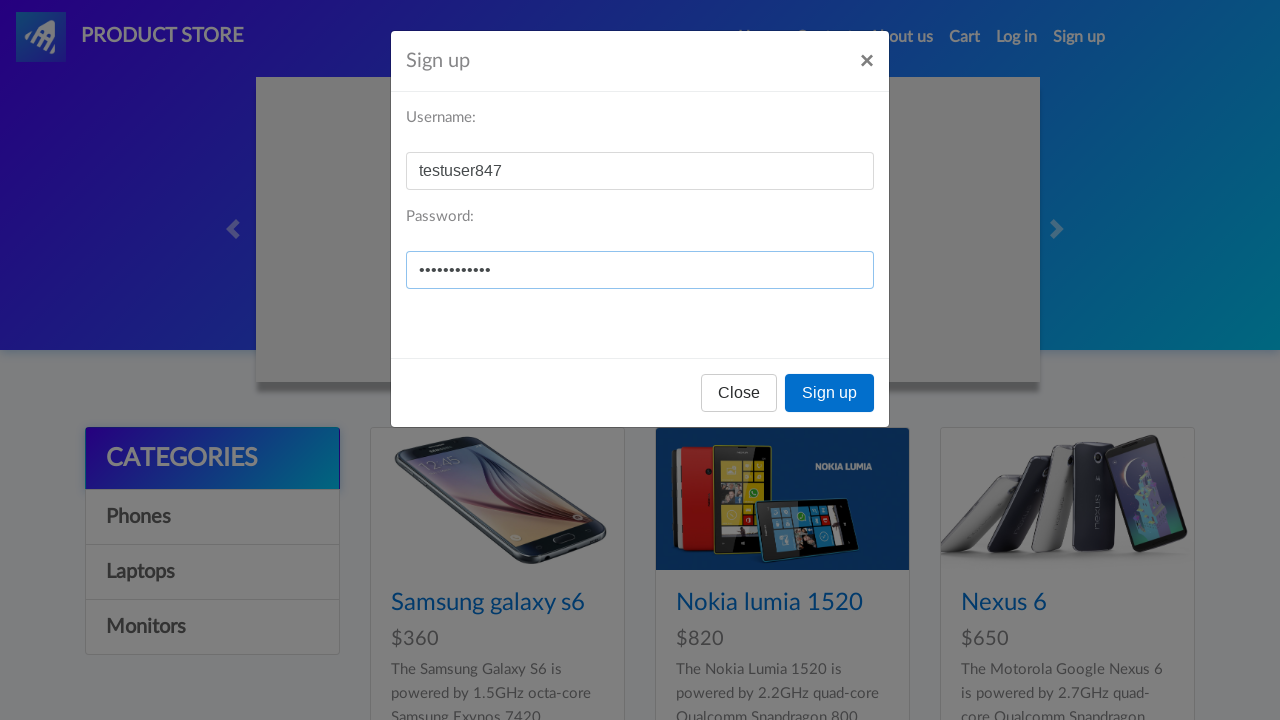

Set up dialog handler to accept alerts
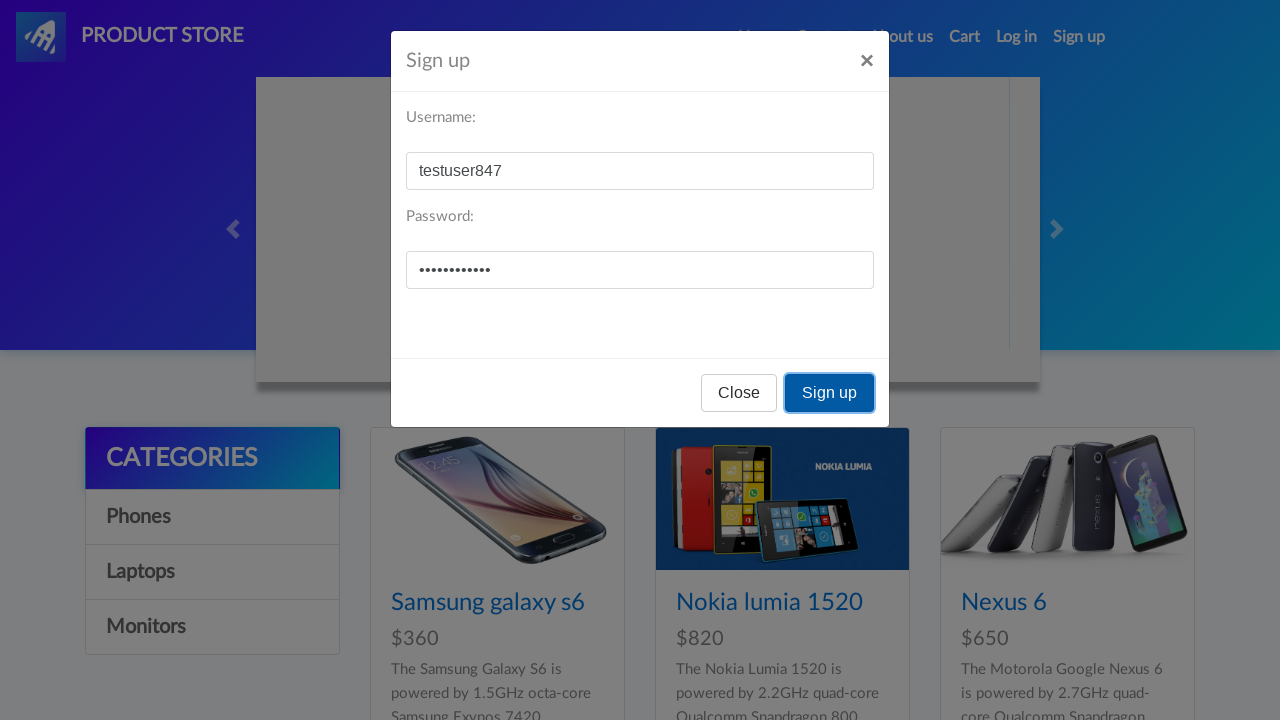

Waited for alert to be processed
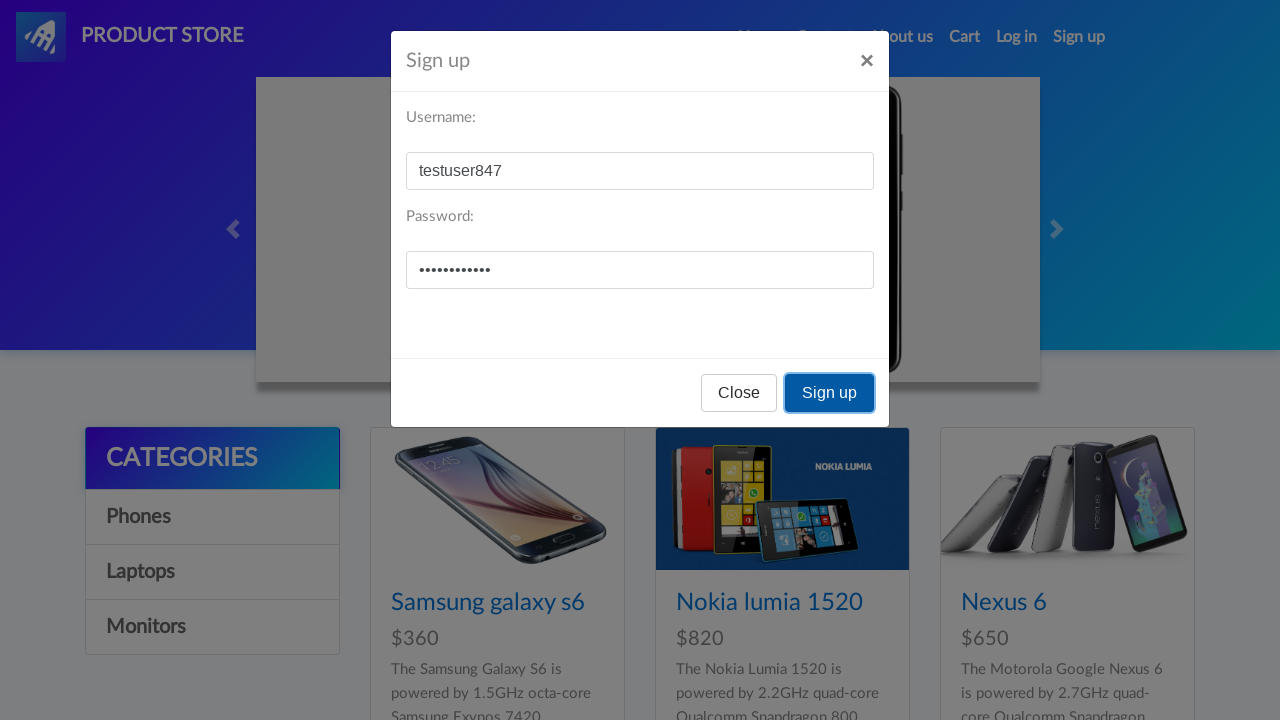

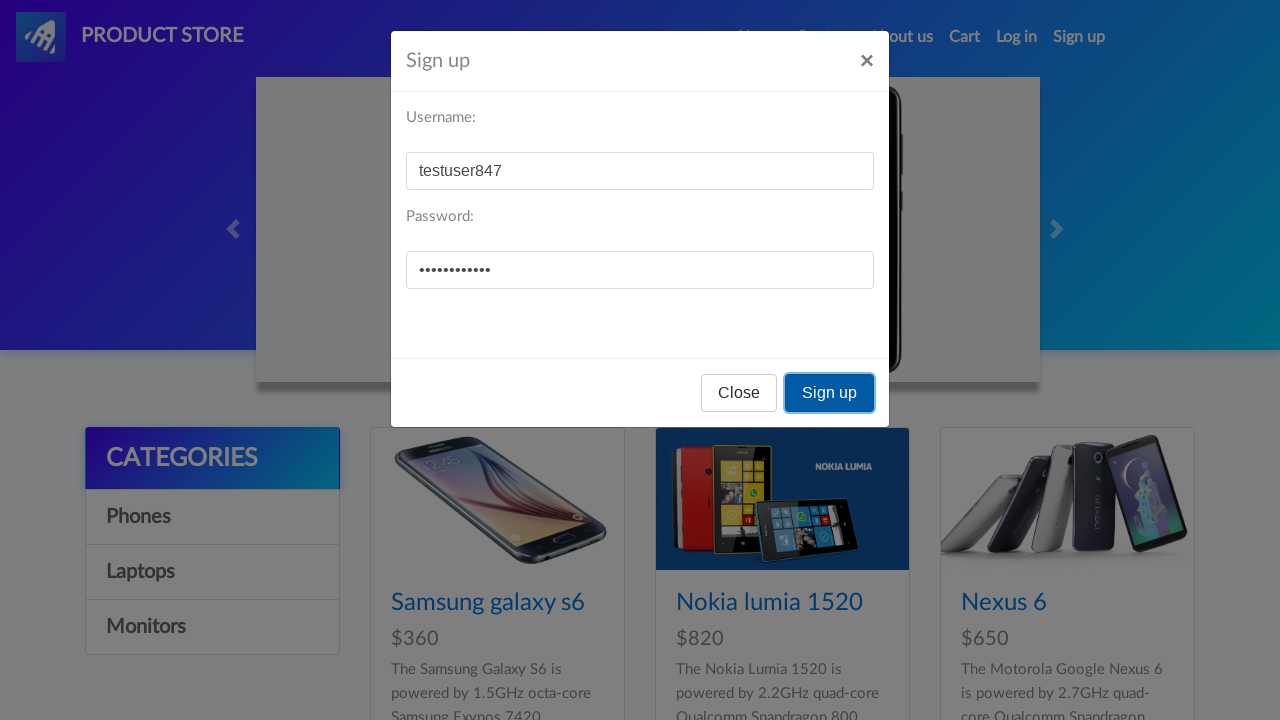